Tests handling of a simple JavaScript alert dialog by clicking a button that triggers an alert and accepting it

Starting URL: https://testautomationpractice.blogspot.com/

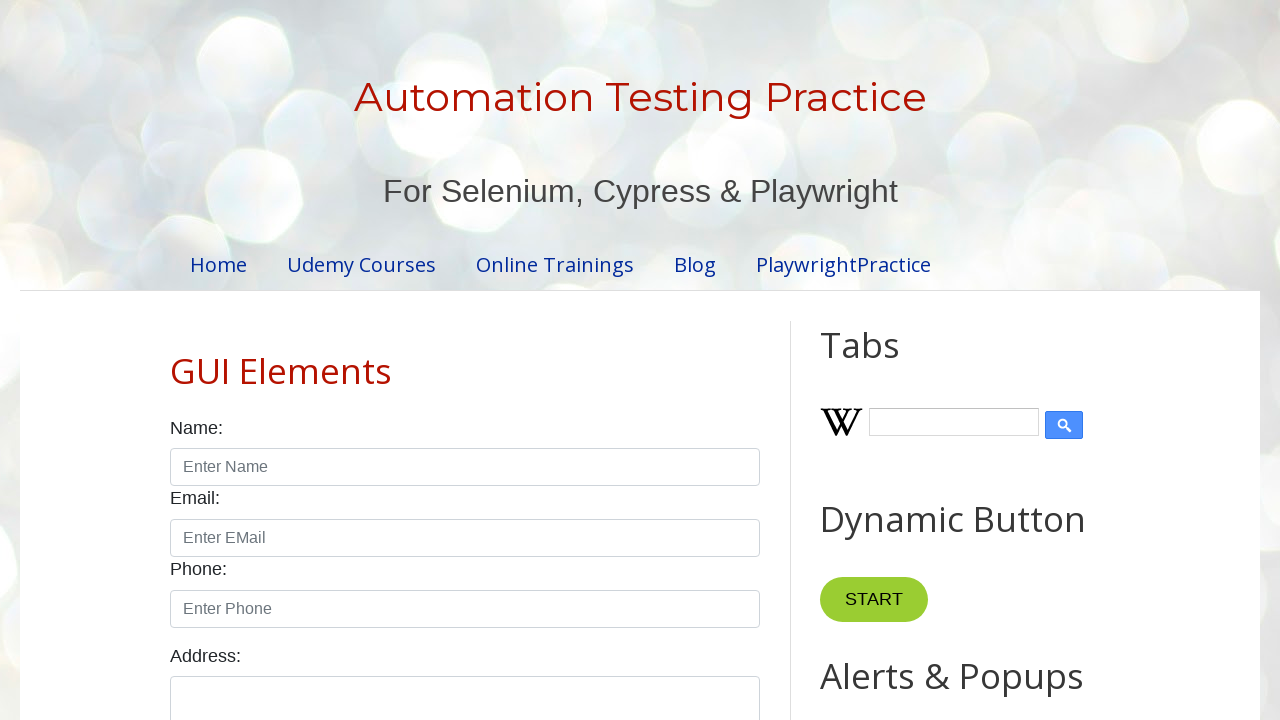

Set up dialog handler to accept alerts
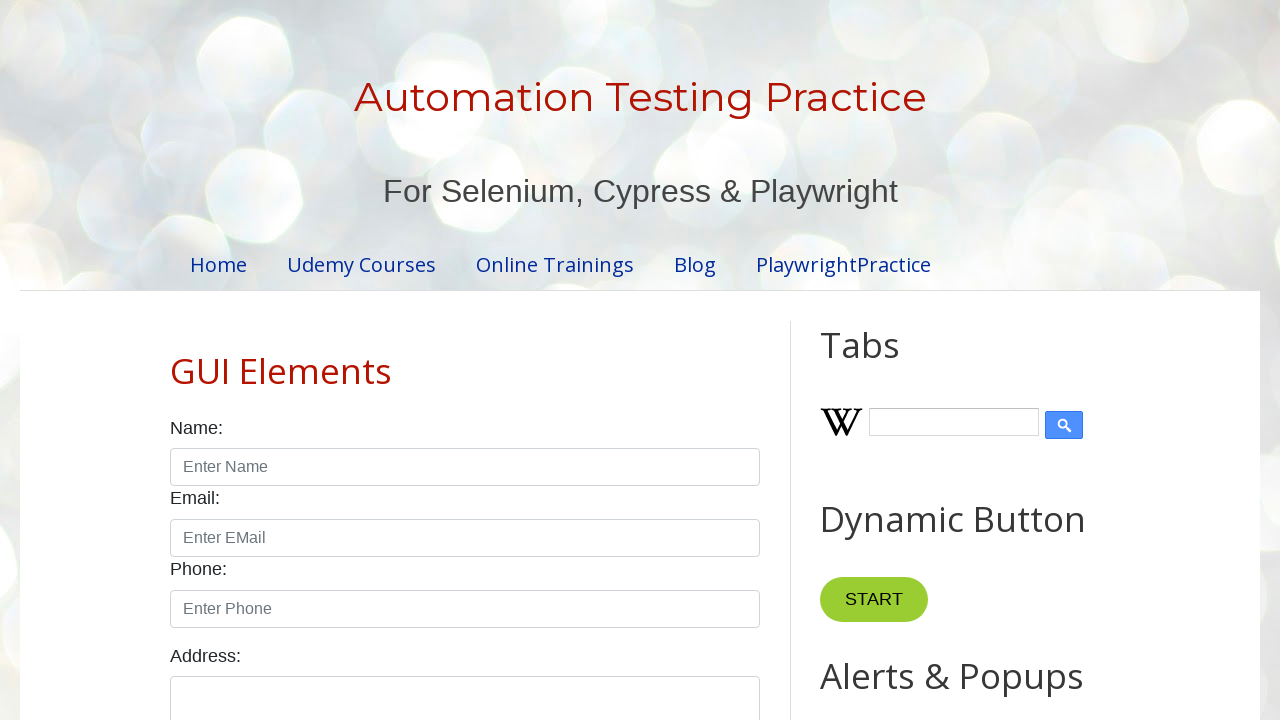

Clicked alert button to trigger JavaScript alert dialog at (888, 361) on xpath=//button[contains(@id,"alertBtn")]
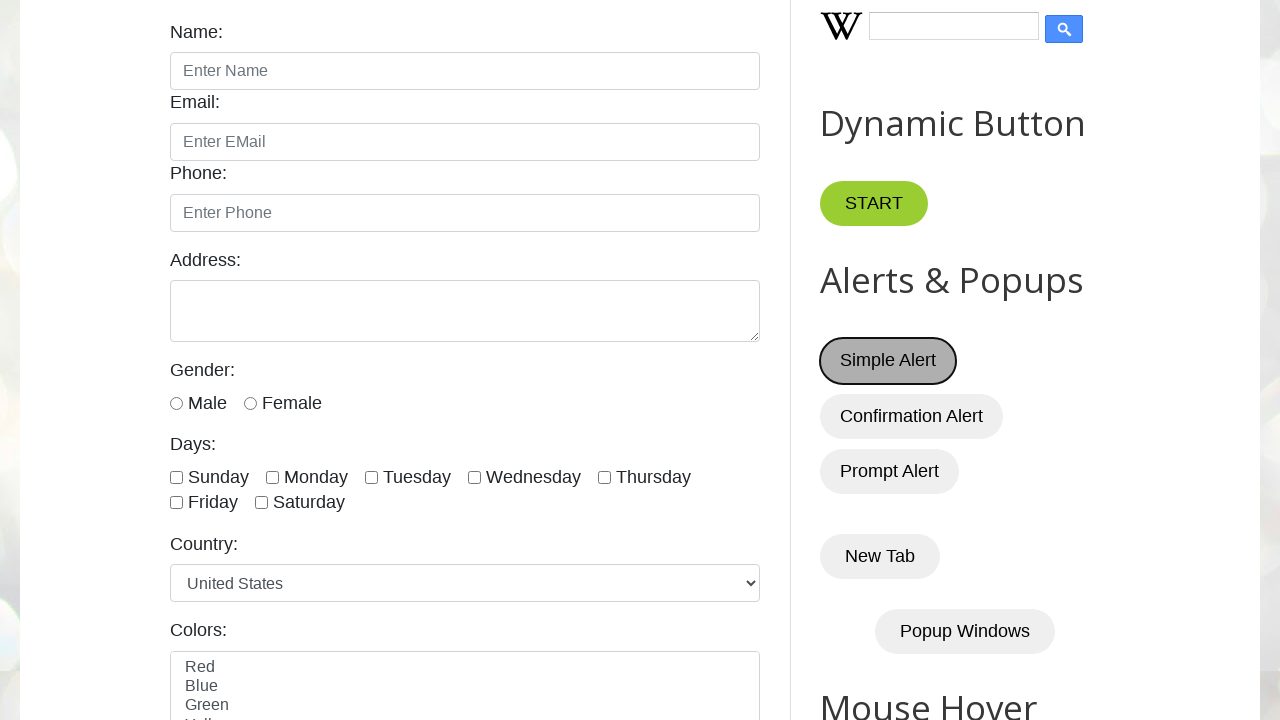

Waited for dialog to be handled and accepted
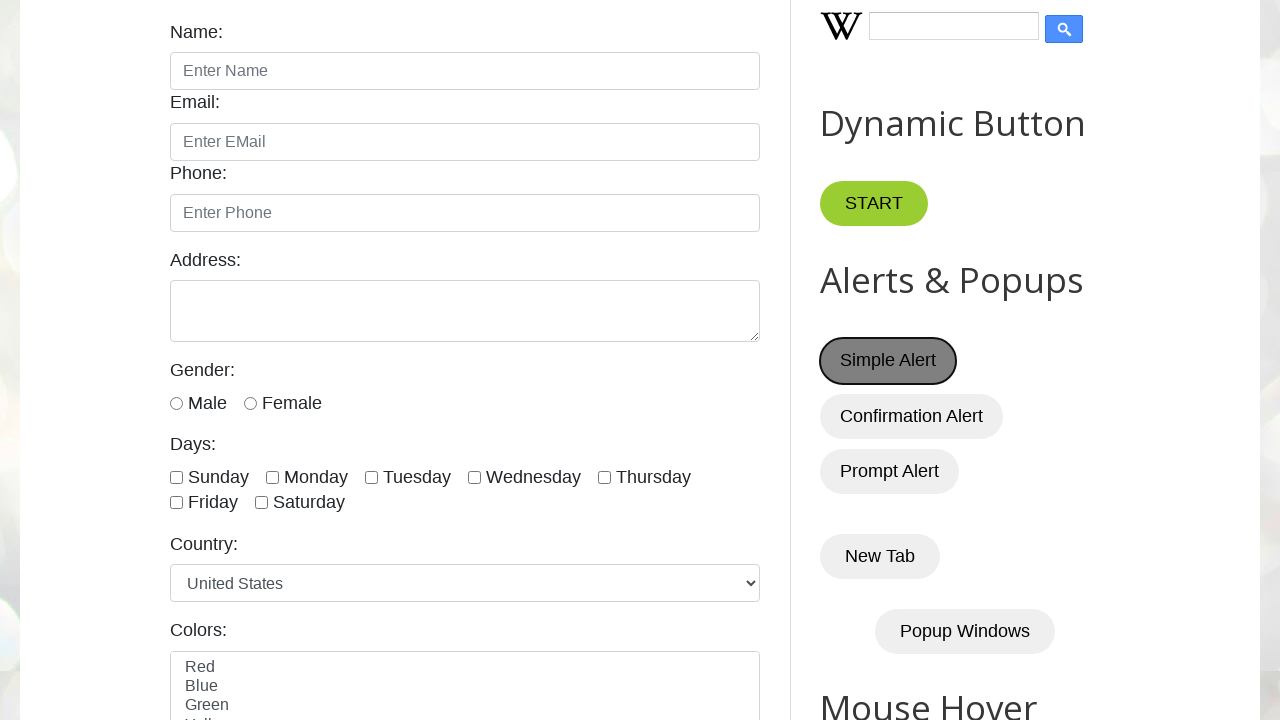

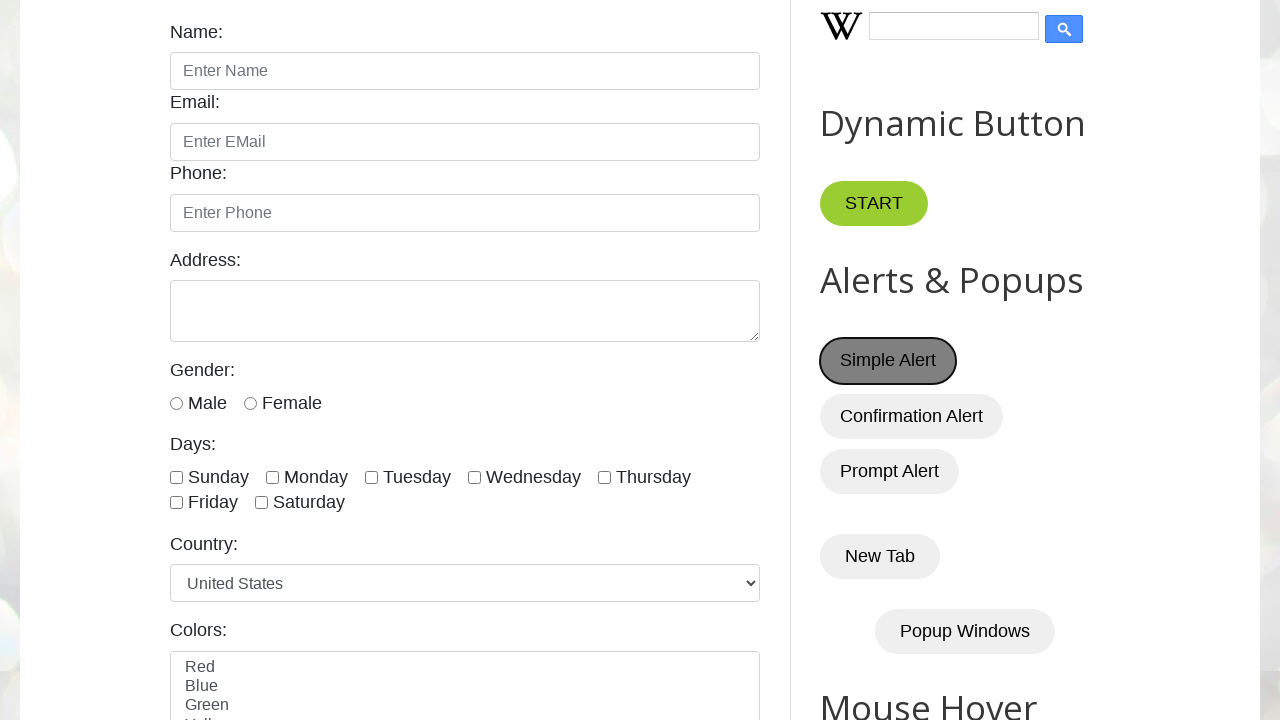